Tests JavaScript alert functionality by clicking the alert button and accepting the alert dialog

Starting URL: https://the-internet.herokuapp.com/javascript_alerts

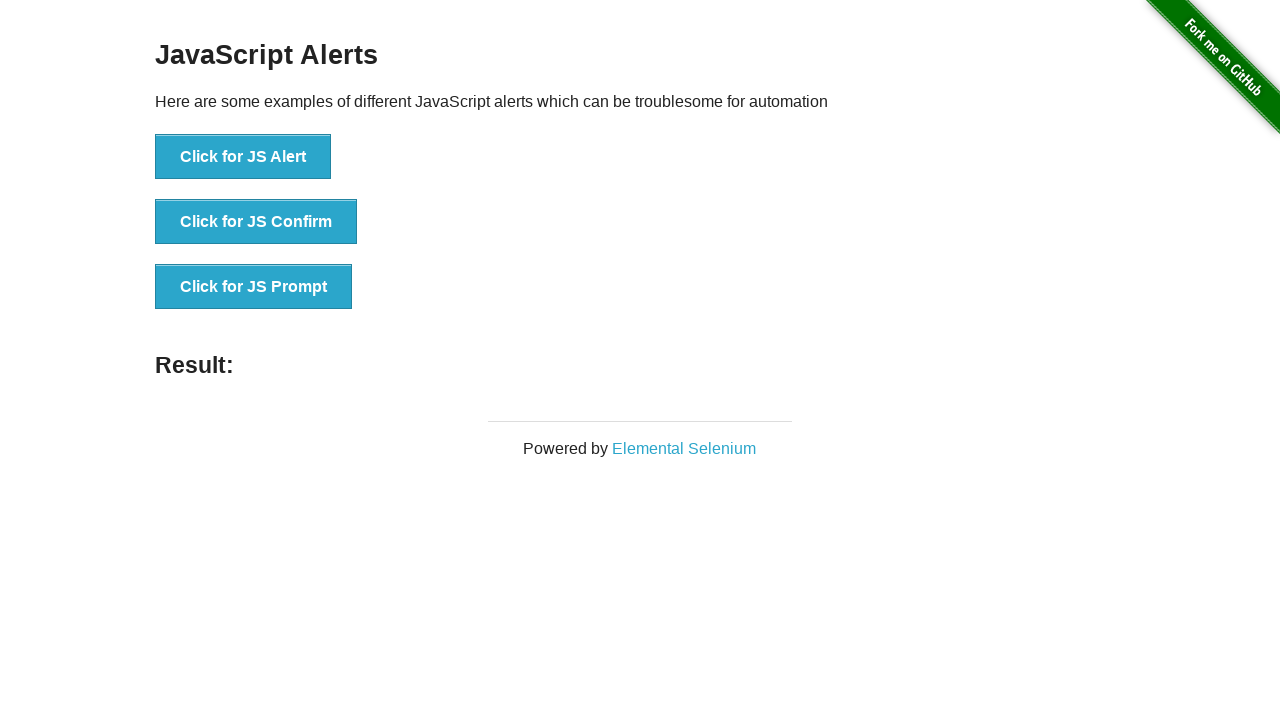

Clicked the 'Click for JS Alert' button at (243, 157) on xpath=//button[text()="Click for JS Alert"]
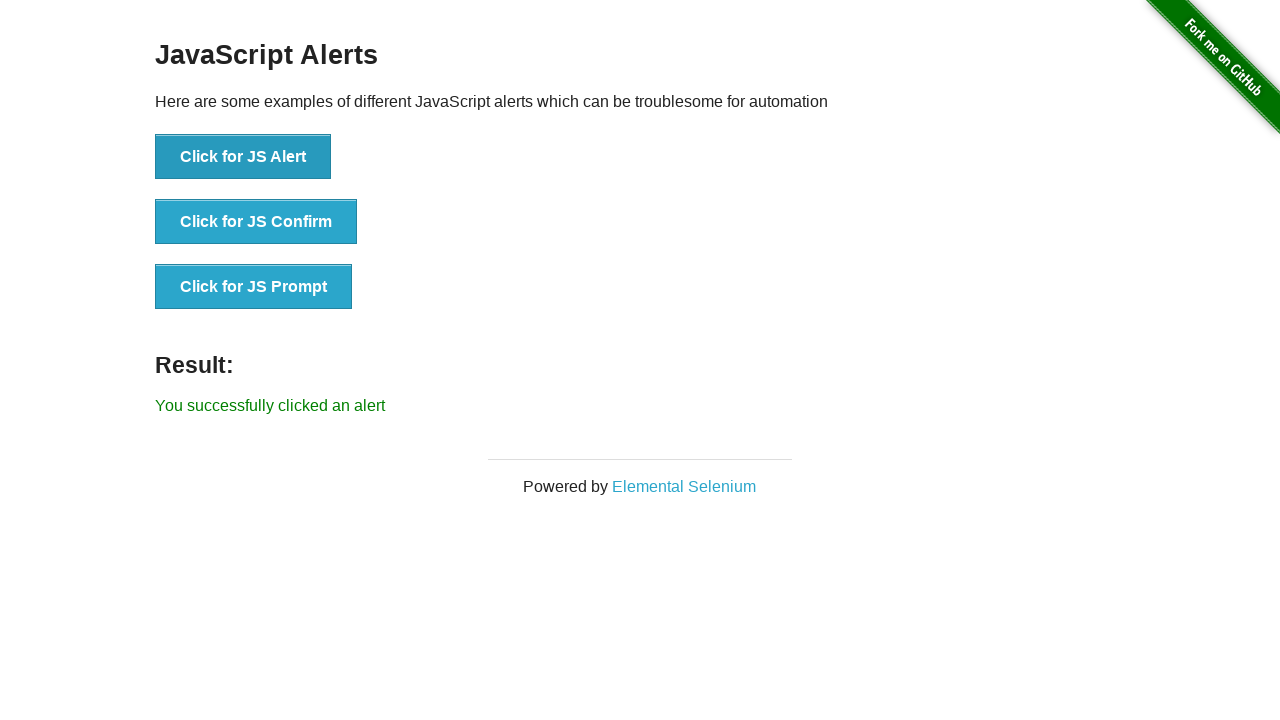

Set up dialog handler to accept alerts
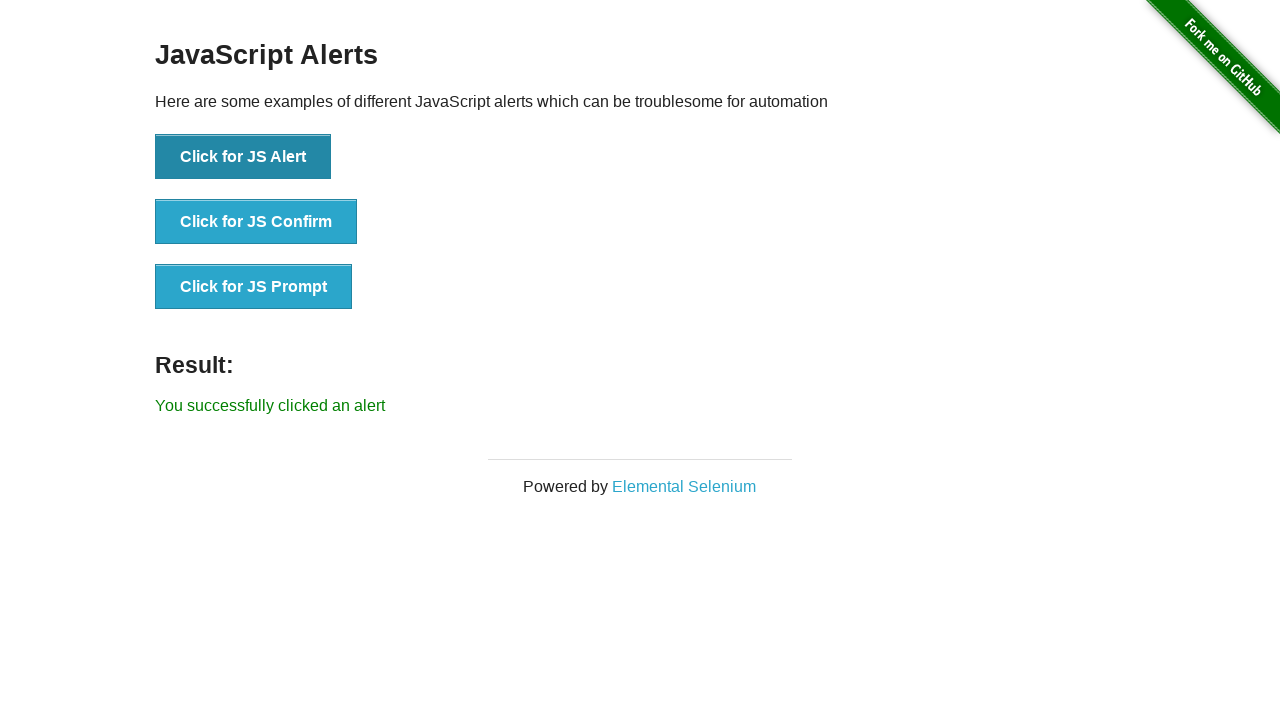

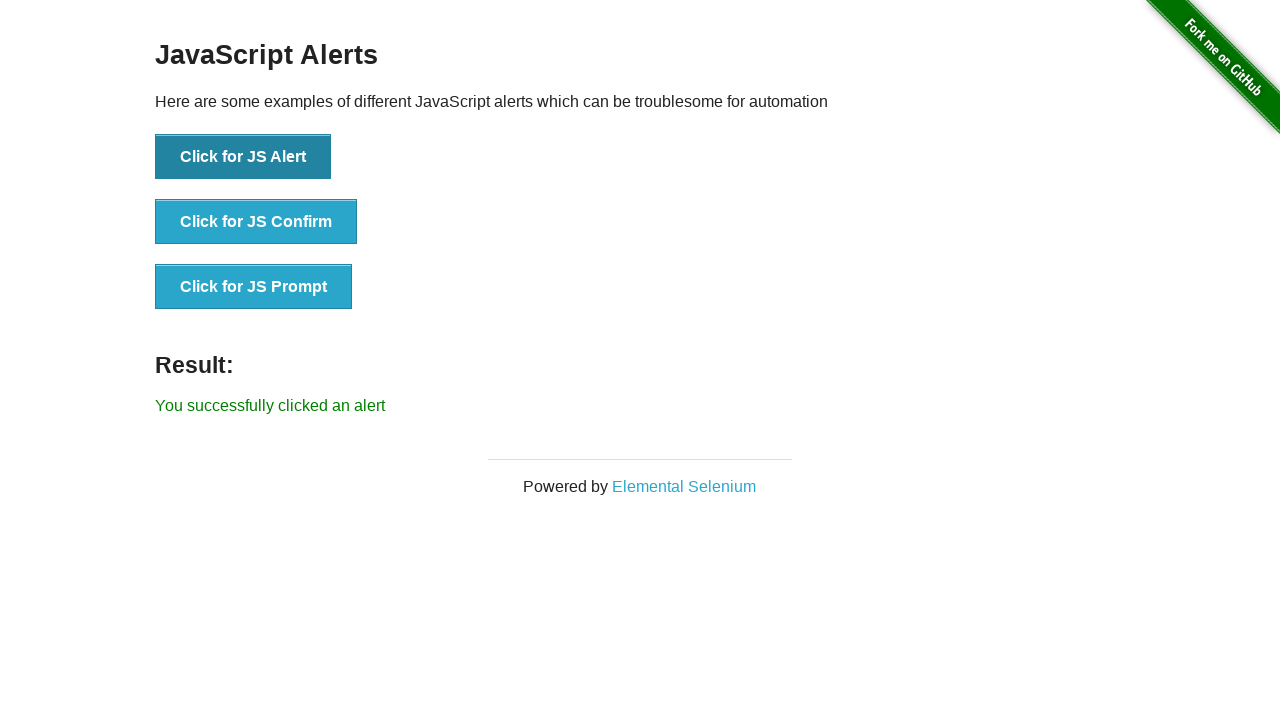